Tests a practice form by filling email, password, name fields, selecting radio button and dropdown options, submitting the form, and verifying success message

Starting URL: https://rahulshettyacademy.com/angularpractice/

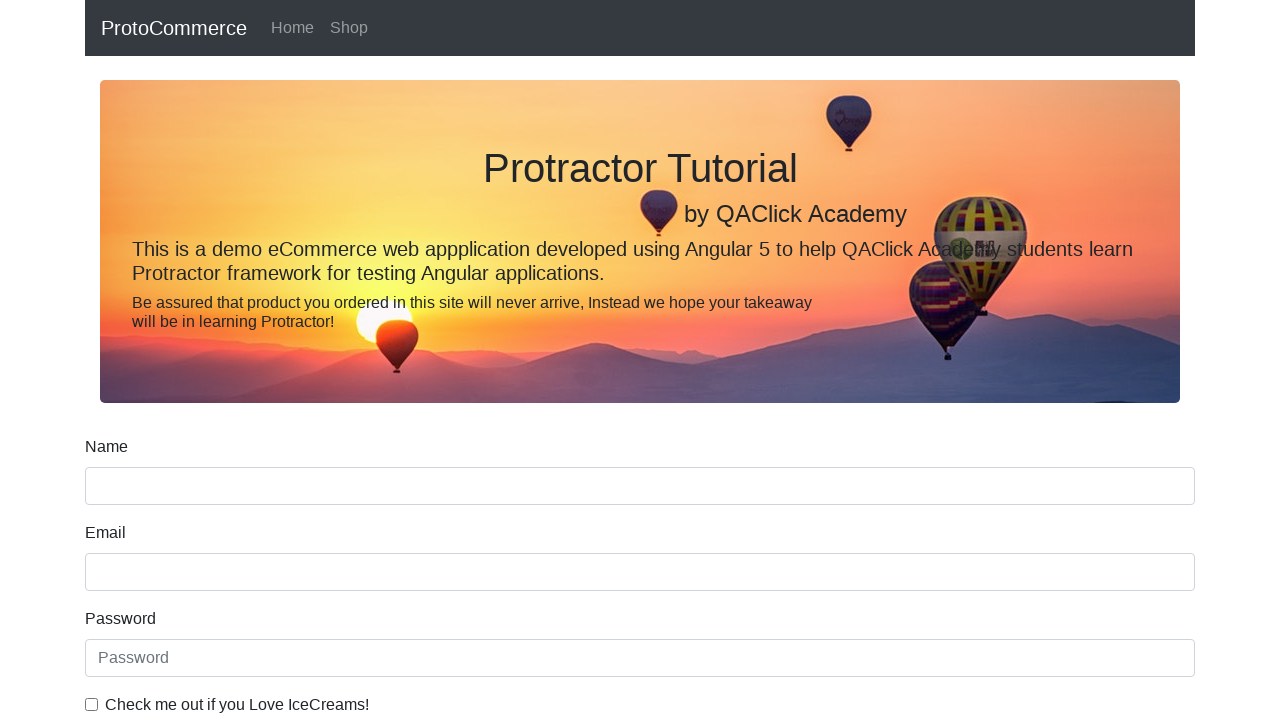

Filled email field with 'hello@gmail.com' on input[name='email']
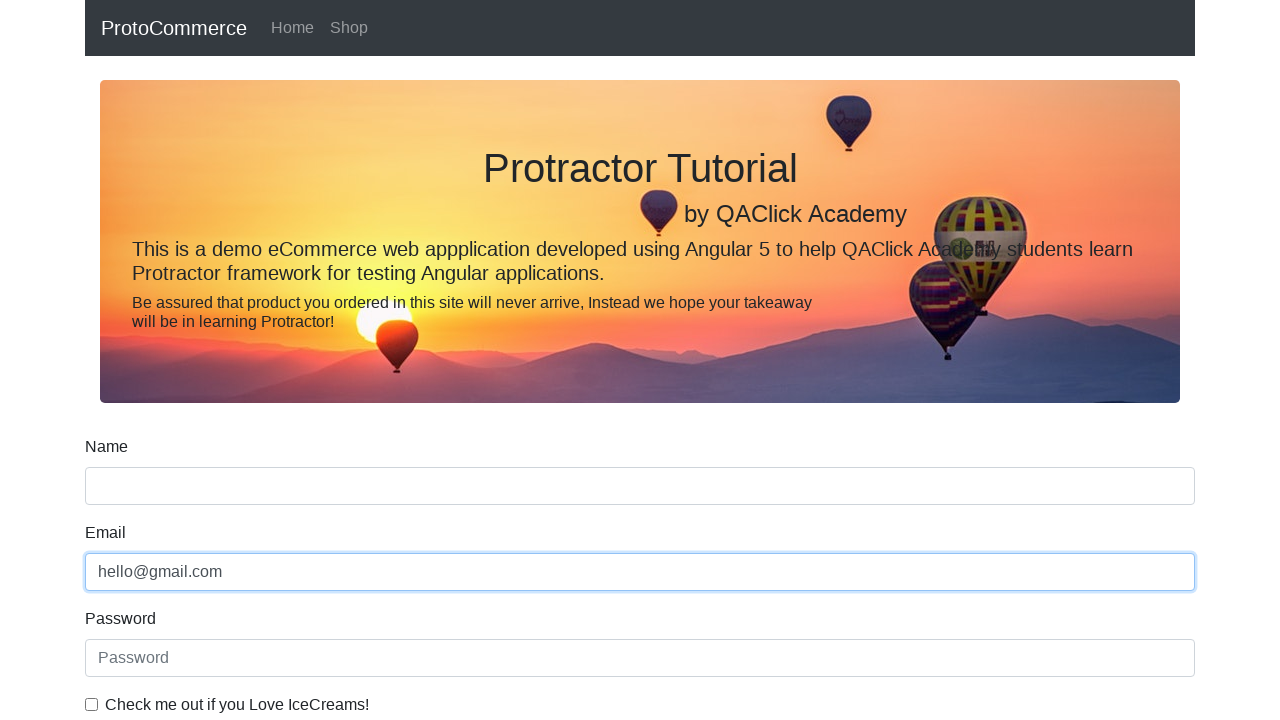

Filled password field with '123456' on #exampleInputPassword1
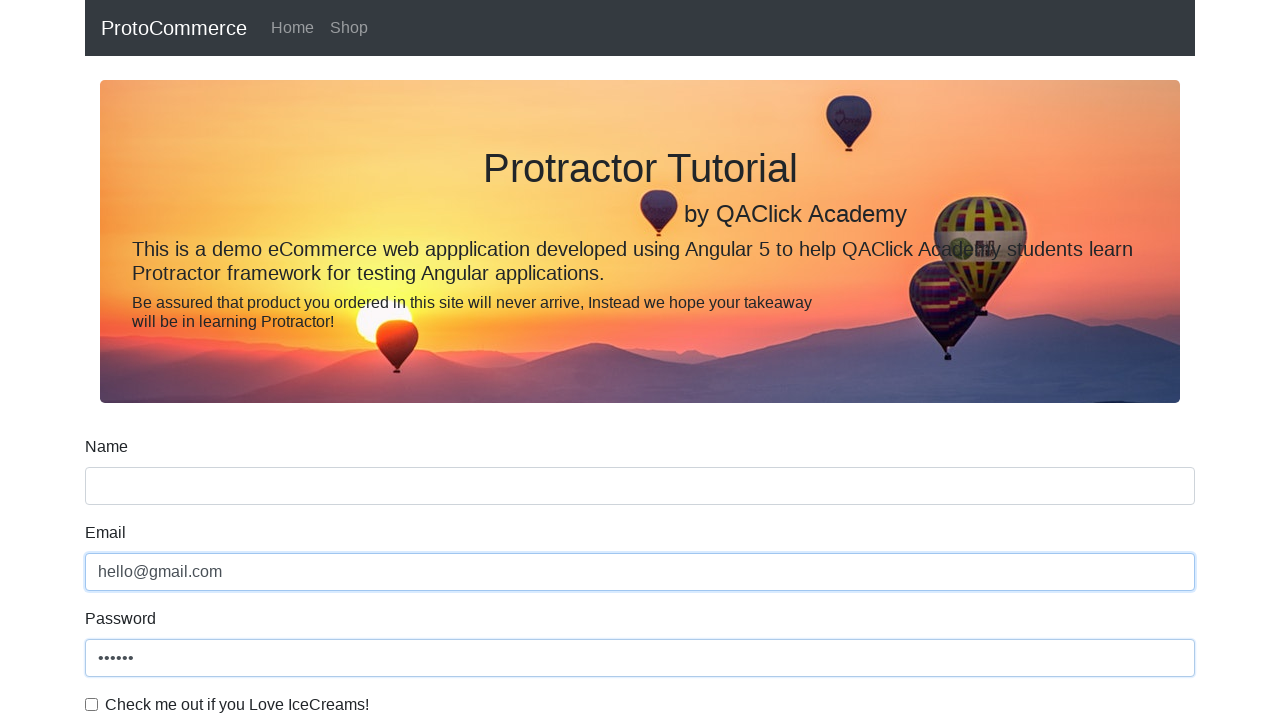

Clicked checkbox for terms and conditions at (92, 704) on #exampleCheck1
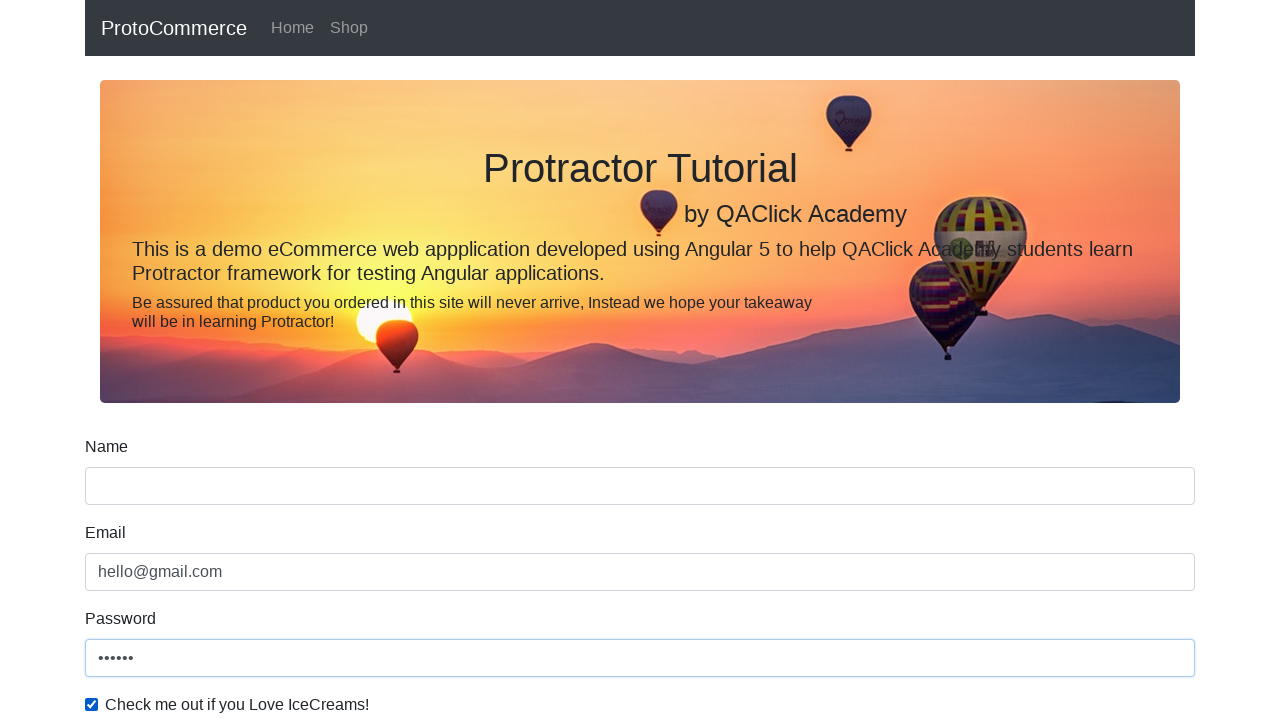

Filled name field with 'Rahul' on input[name='name']
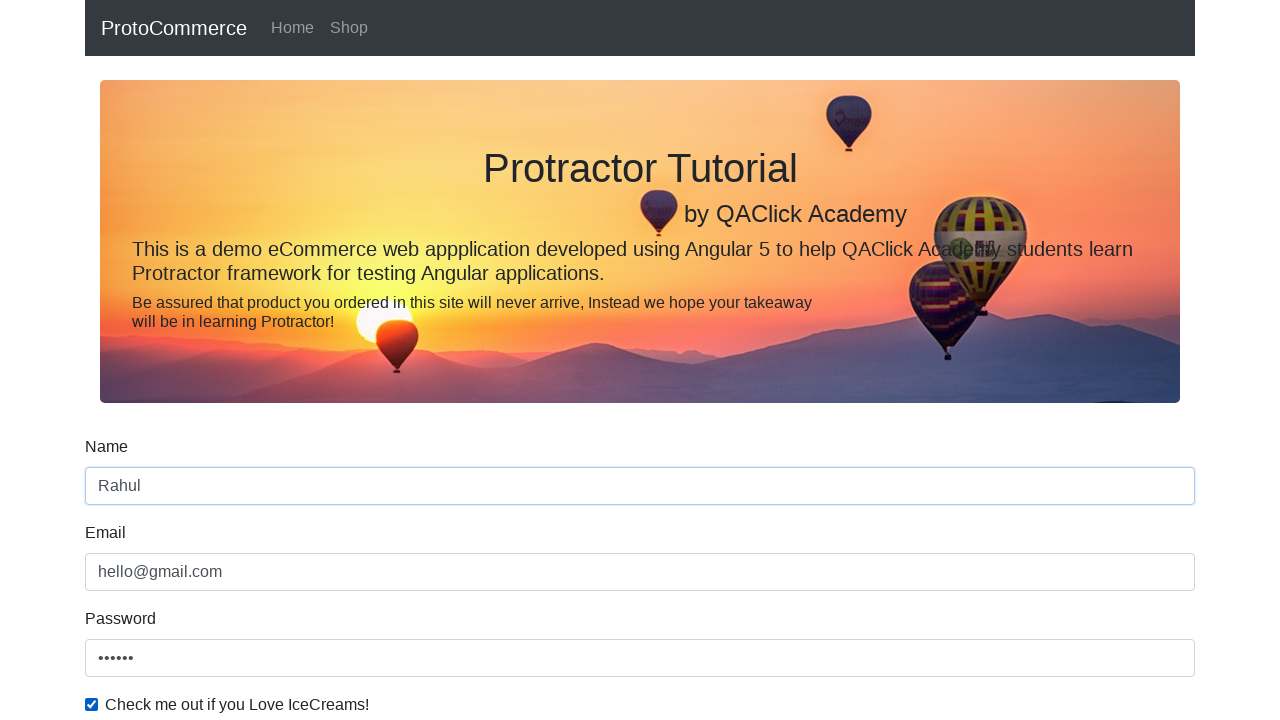

Selected radio button option 1 at (238, 360) on #inlineRadio1
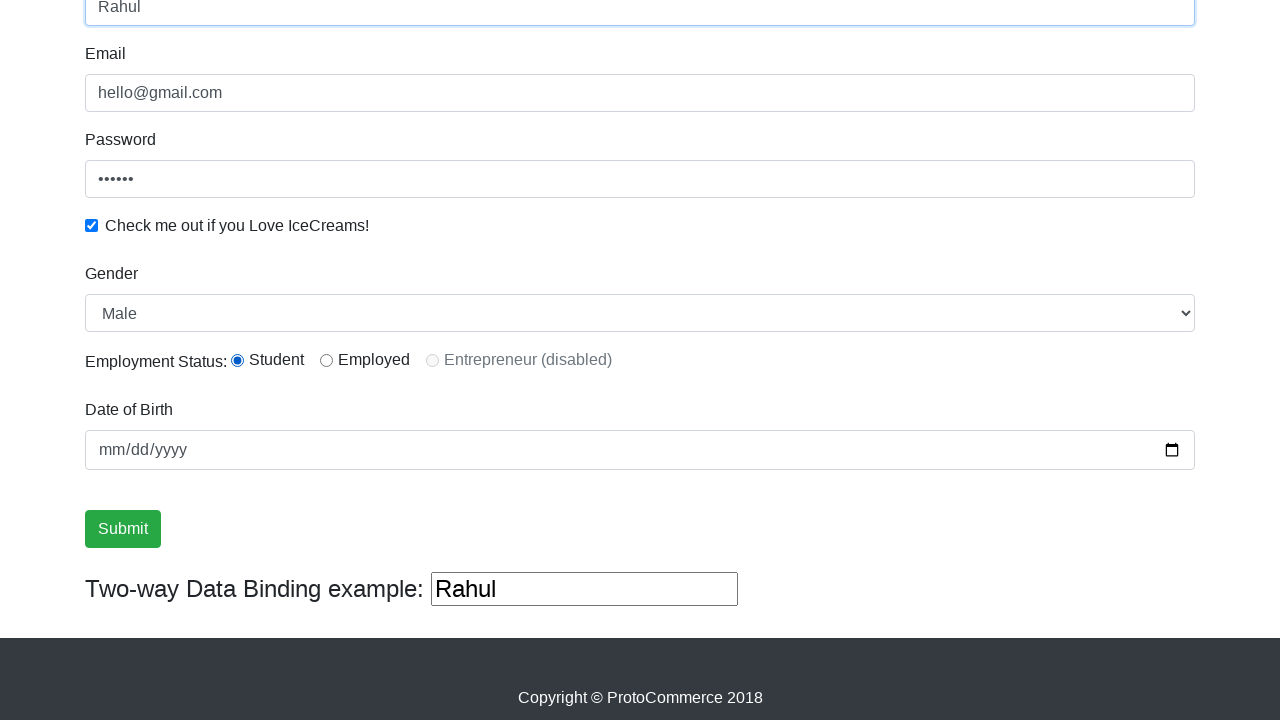

Selected 'Female' from gender dropdown on #exampleFormControlSelect1
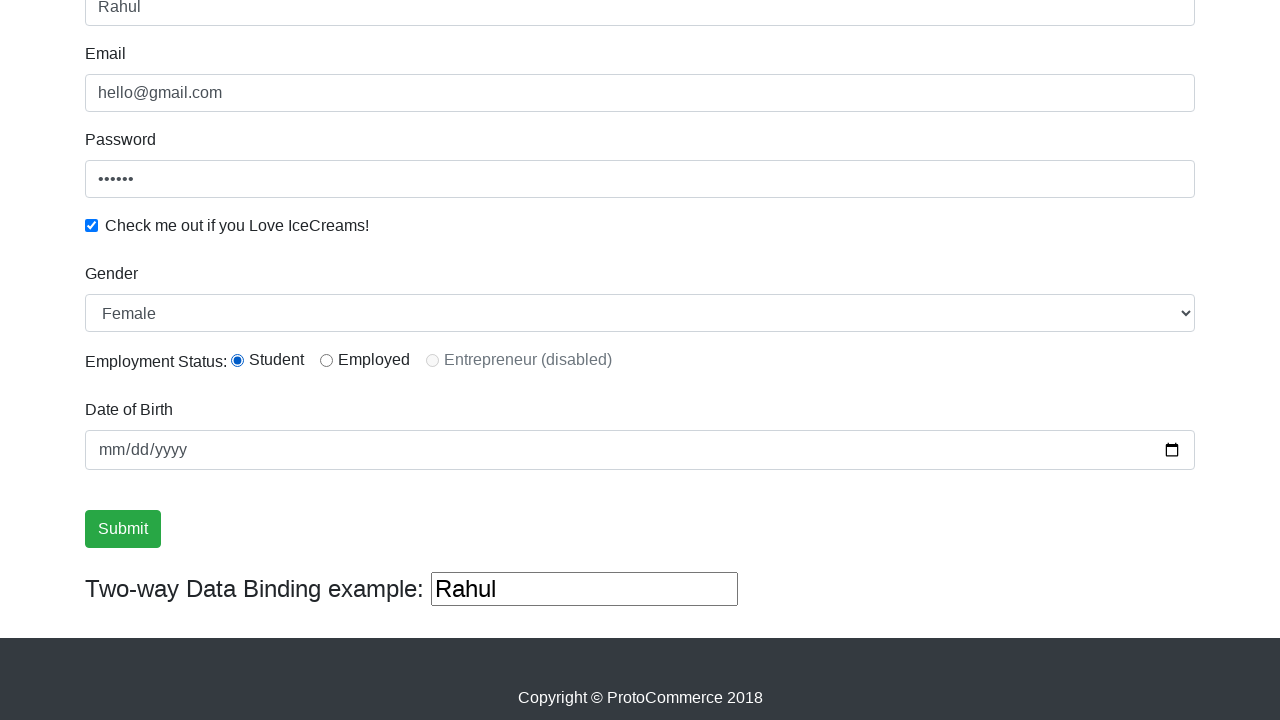

Selected first dropdown option 'Male' on #exampleFormControlSelect1
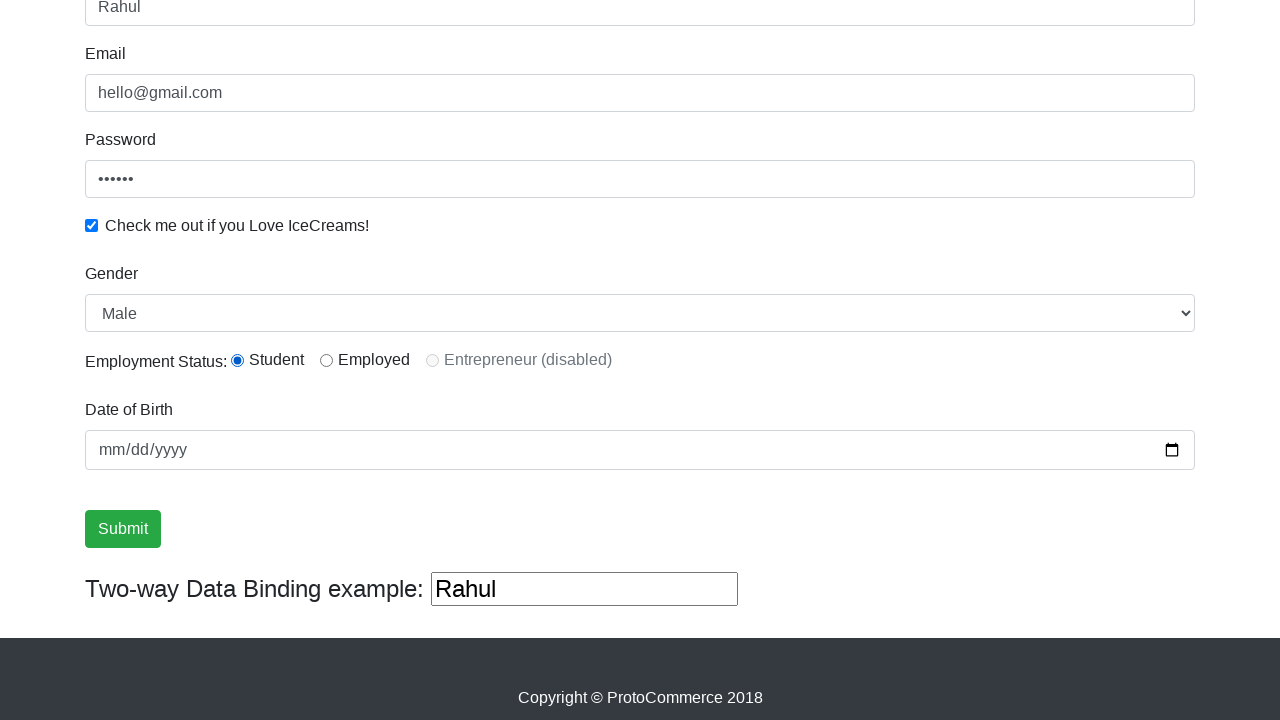

Clicked form submit button at (123, 529) on input[type='submit']
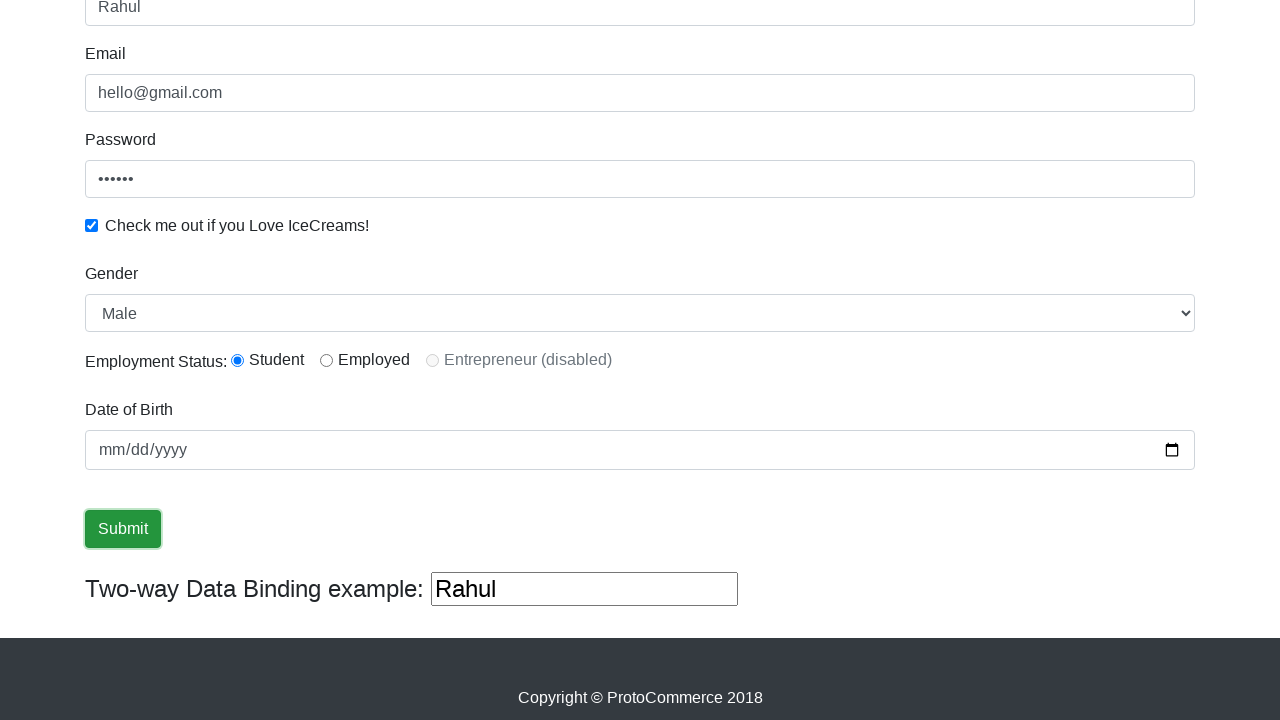

Form submission success alert appeared
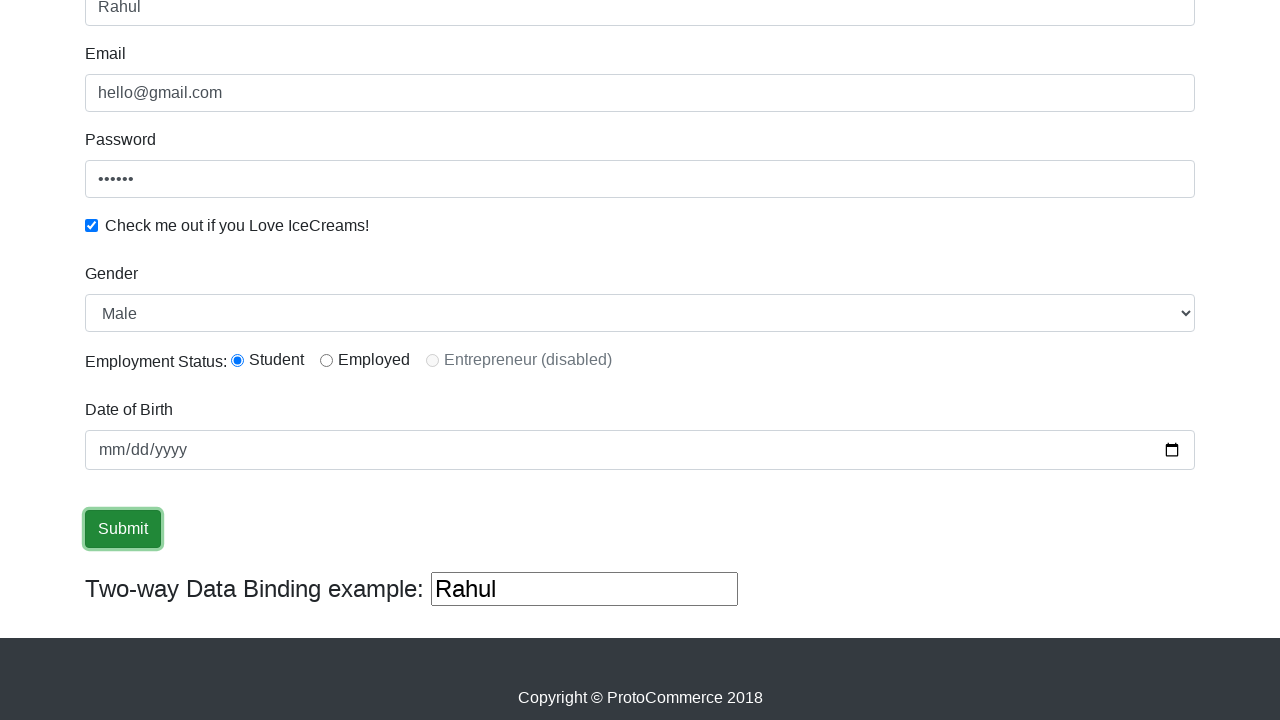

Retrieved success message text
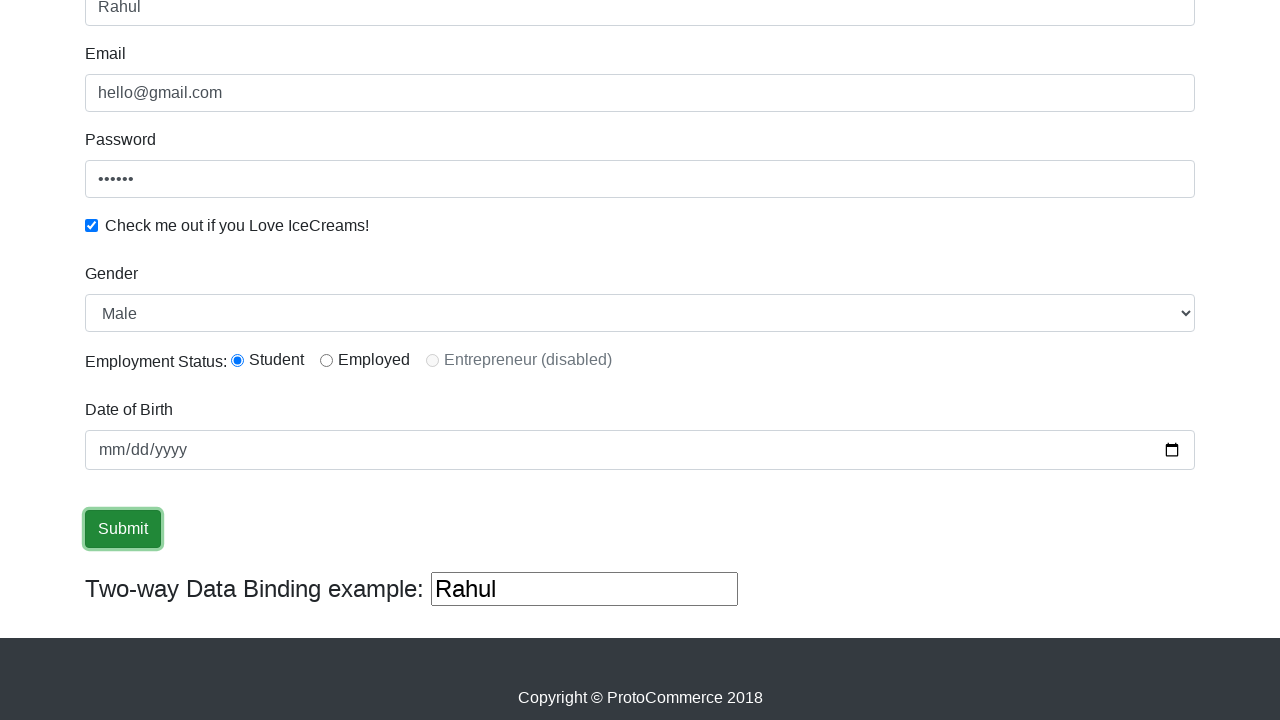

Verified success message contains 'successfully'
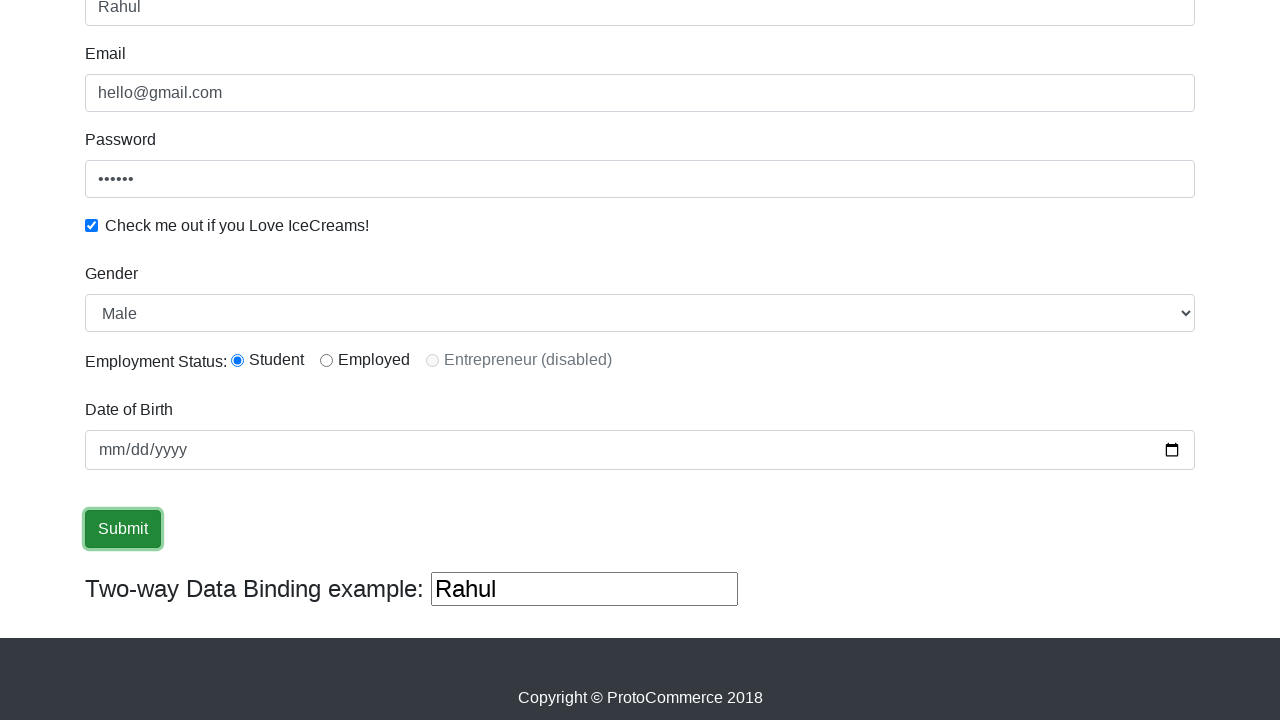

Filled third text input with 'helloagain' on (//input[@type='text'])[3]
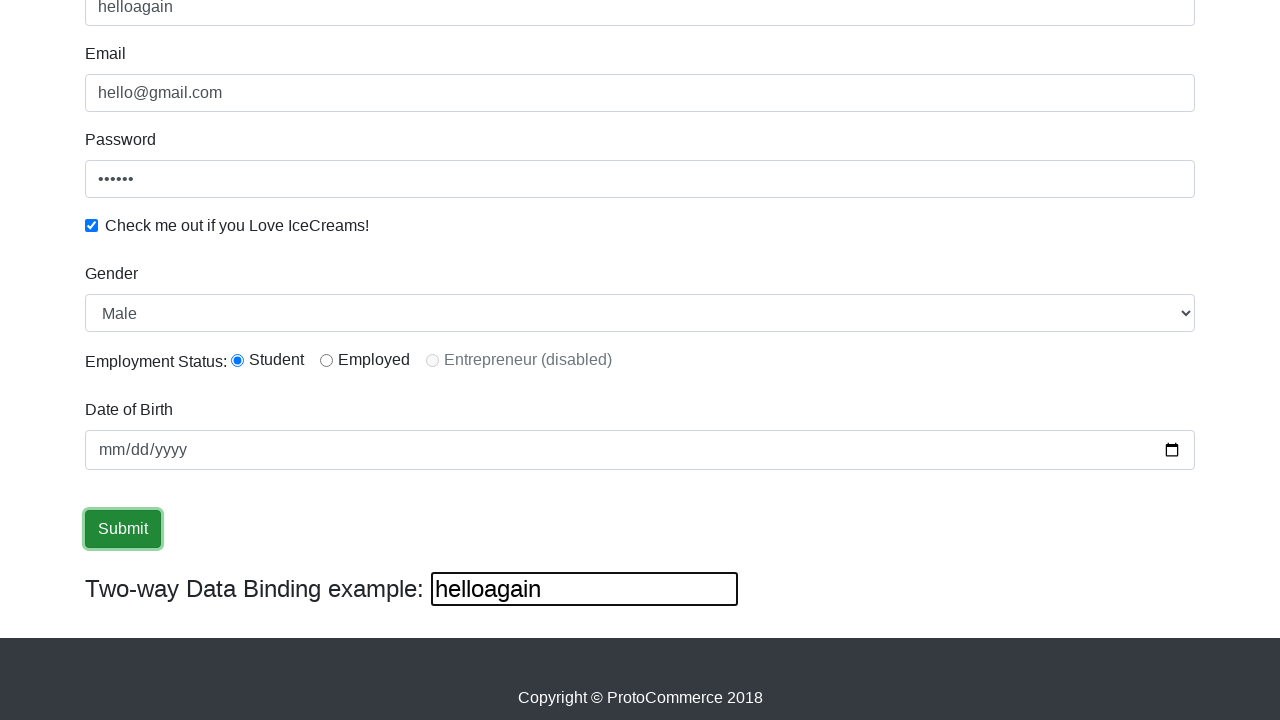

Cleared third text input field on (//input[@type='text'])[3]
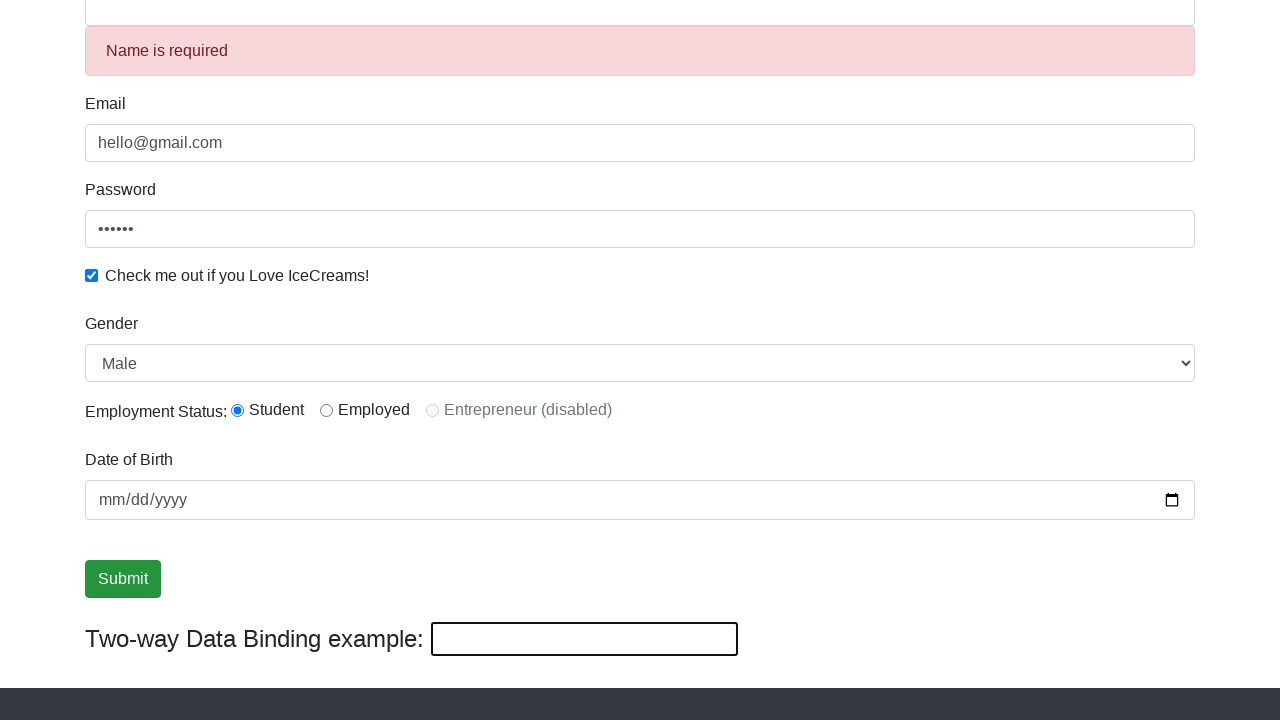

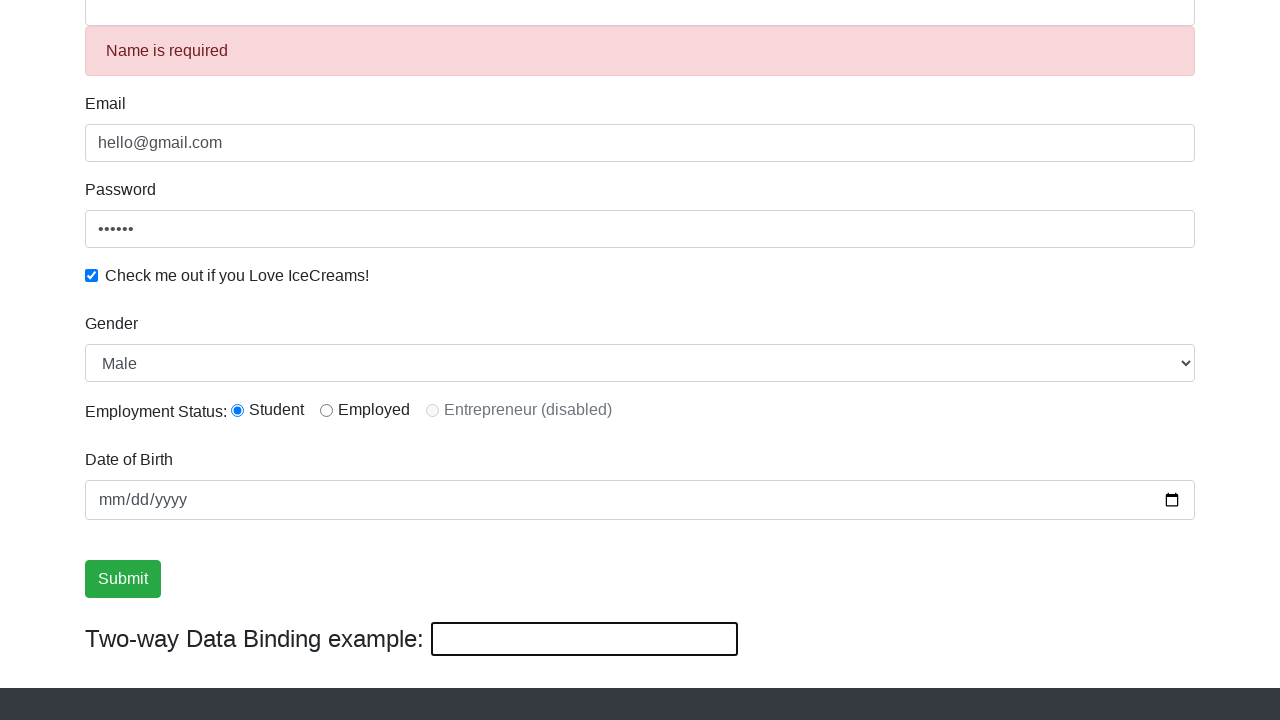